Tests page load delay by navigating to the load delay section and waiting for a button to appear

Starting URL: http://www.uitestingplayground.com/

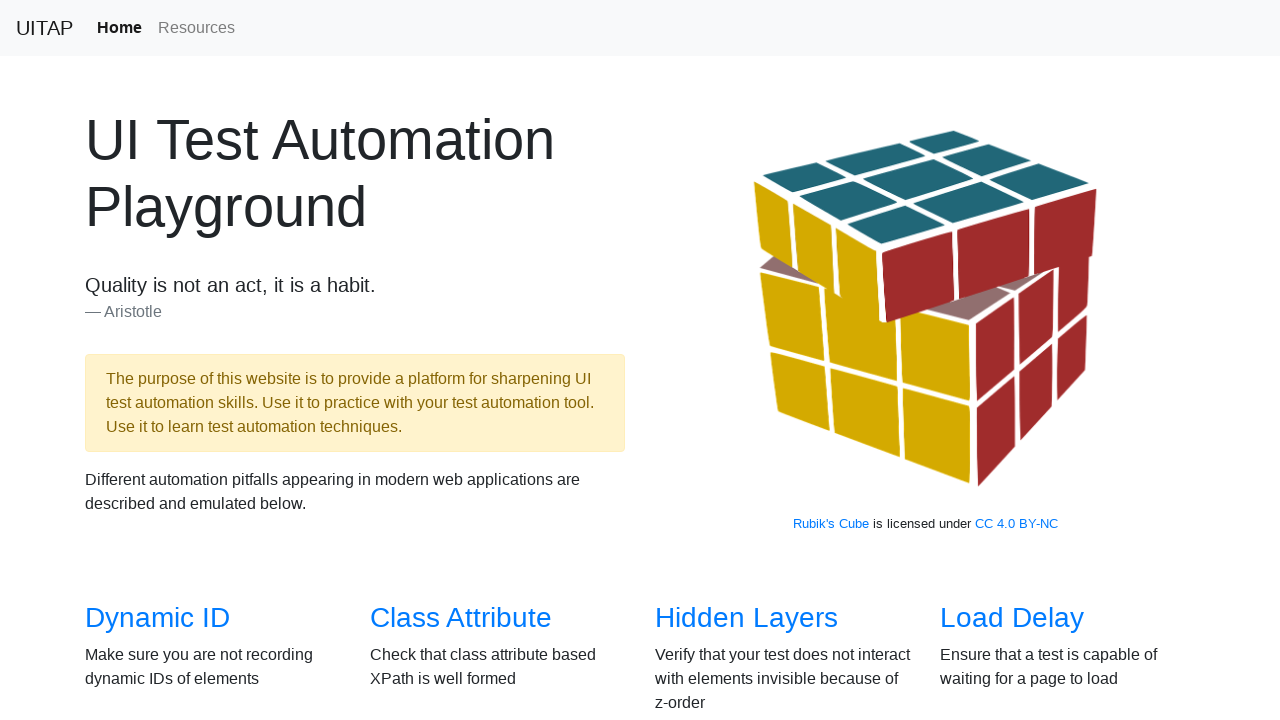

Clicked on Load Delay link in overview section at (1012, 618) on #overview >> div >> a:has-text('Load Delay')
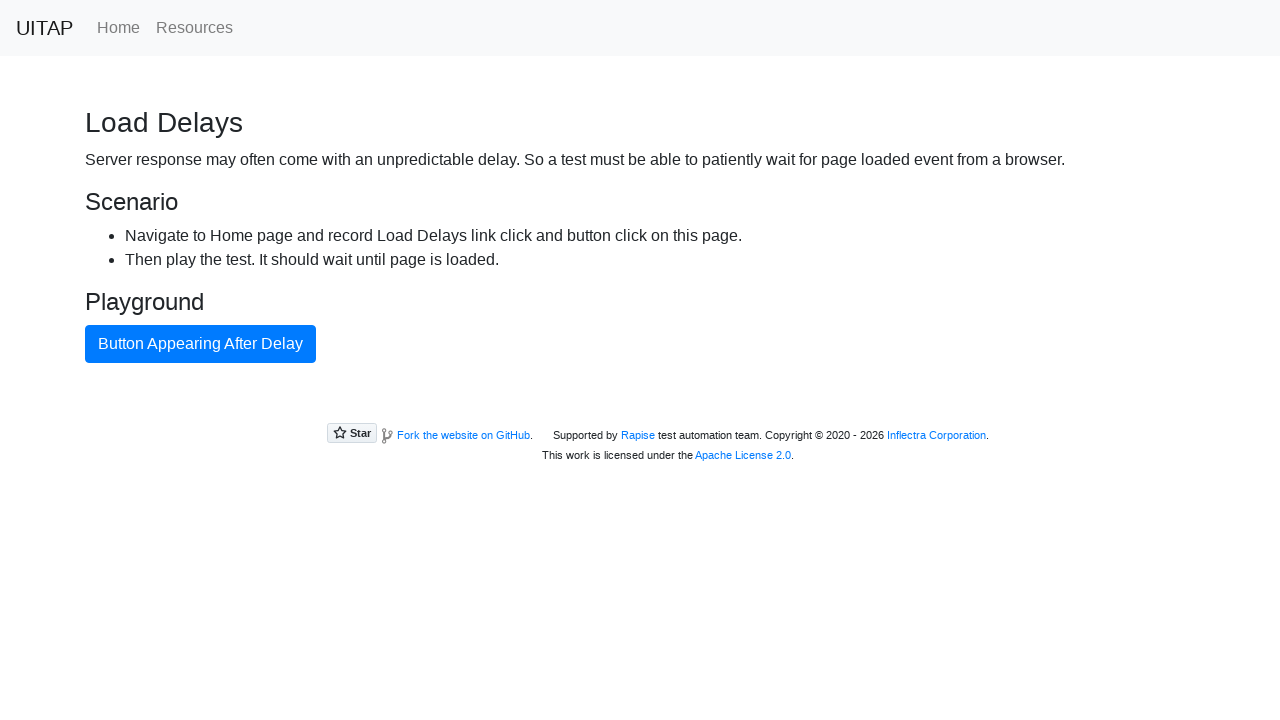

Button 'Button Appearing After Delay' appeared after page load delay
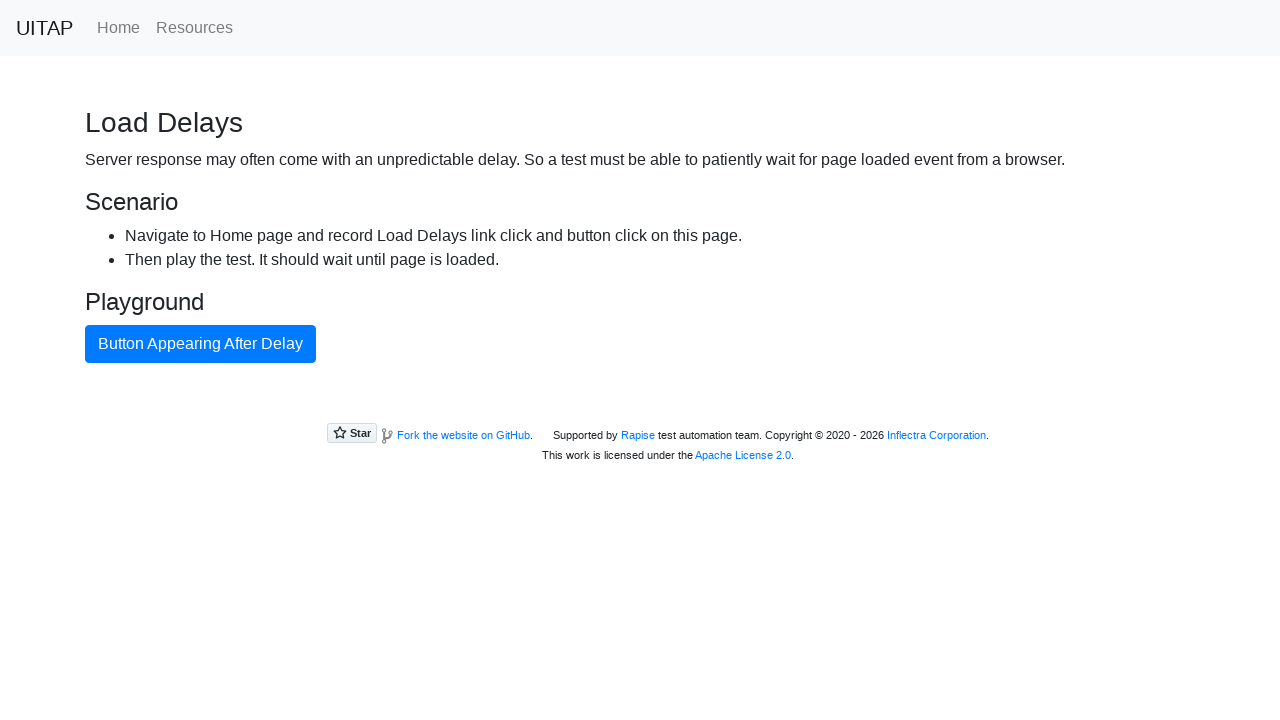

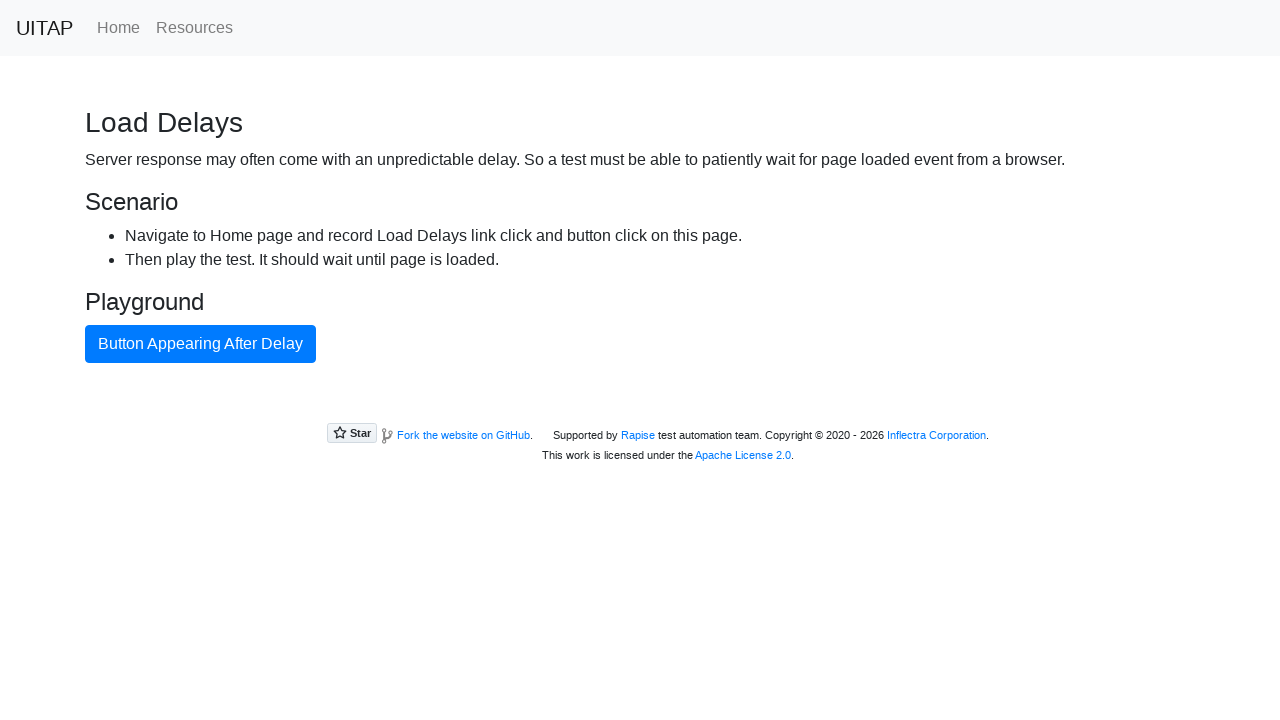